Tests clicking on the sign-in link on the Rediff homepage to navigate to the login page

Starting URL: https://rediff.com

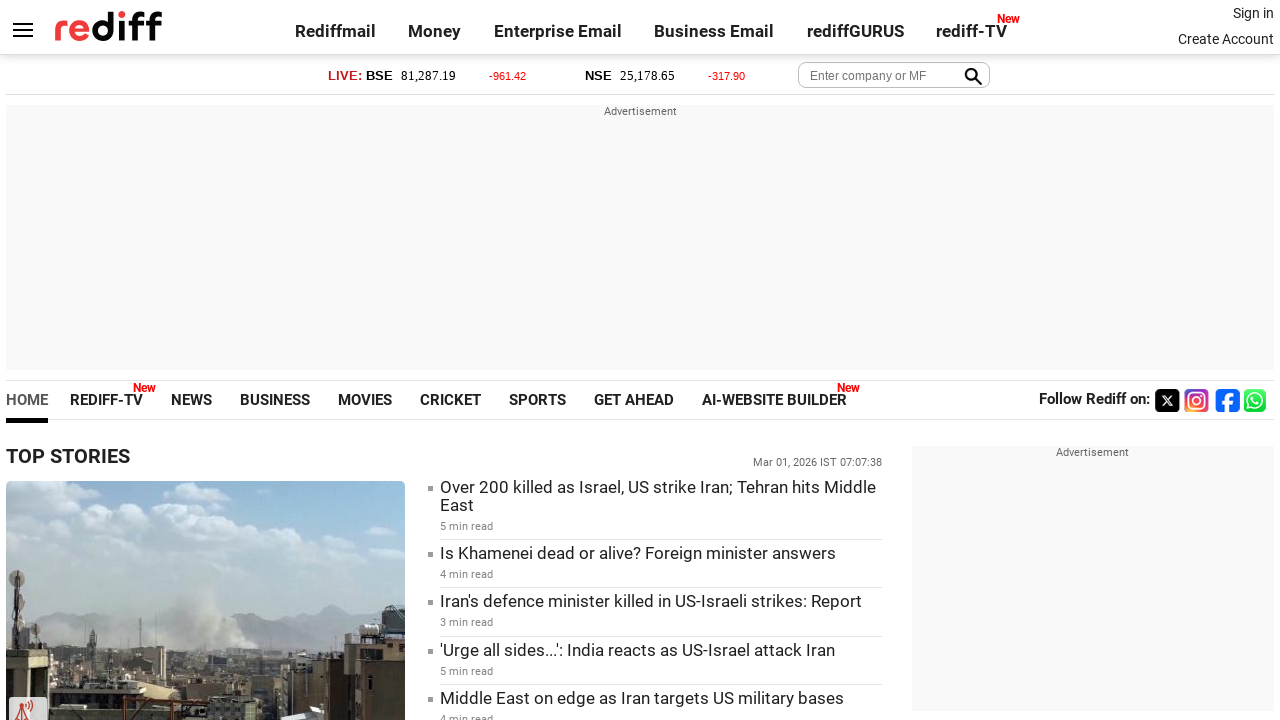

Navigated to Rediff homepage
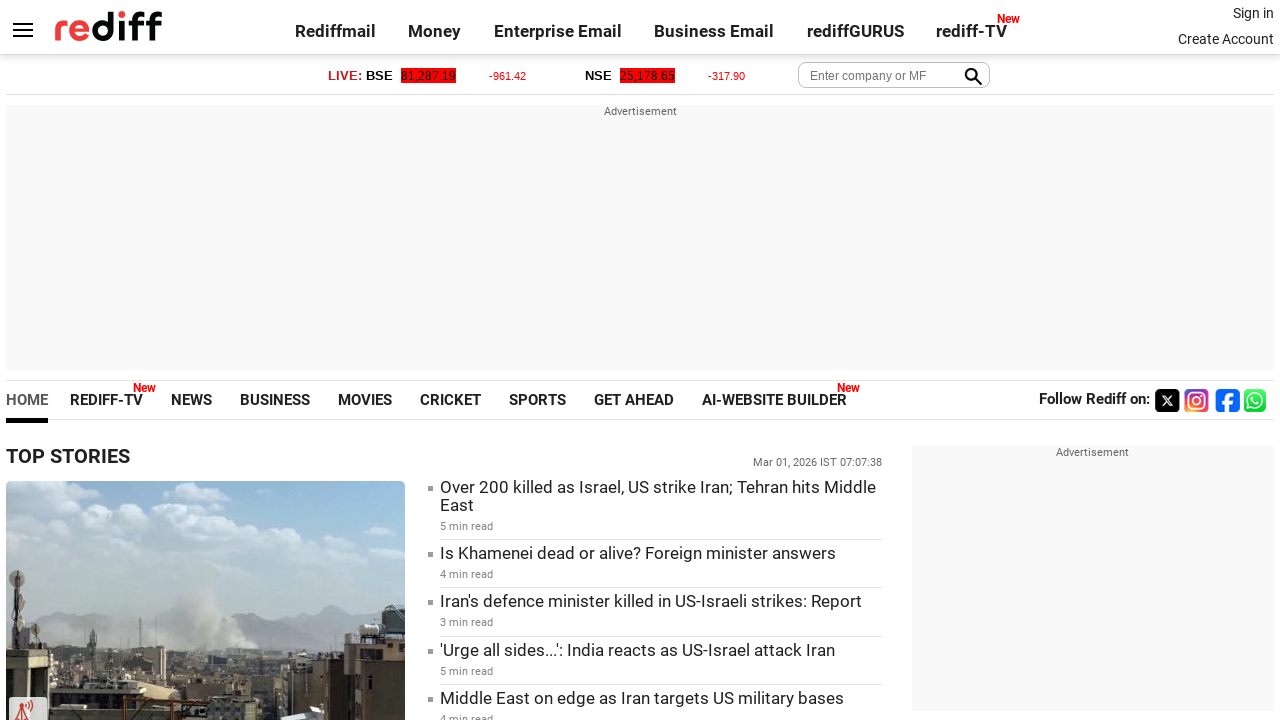

Clicked on sign-in link to navigate to login page at (1253, 13) on .signin
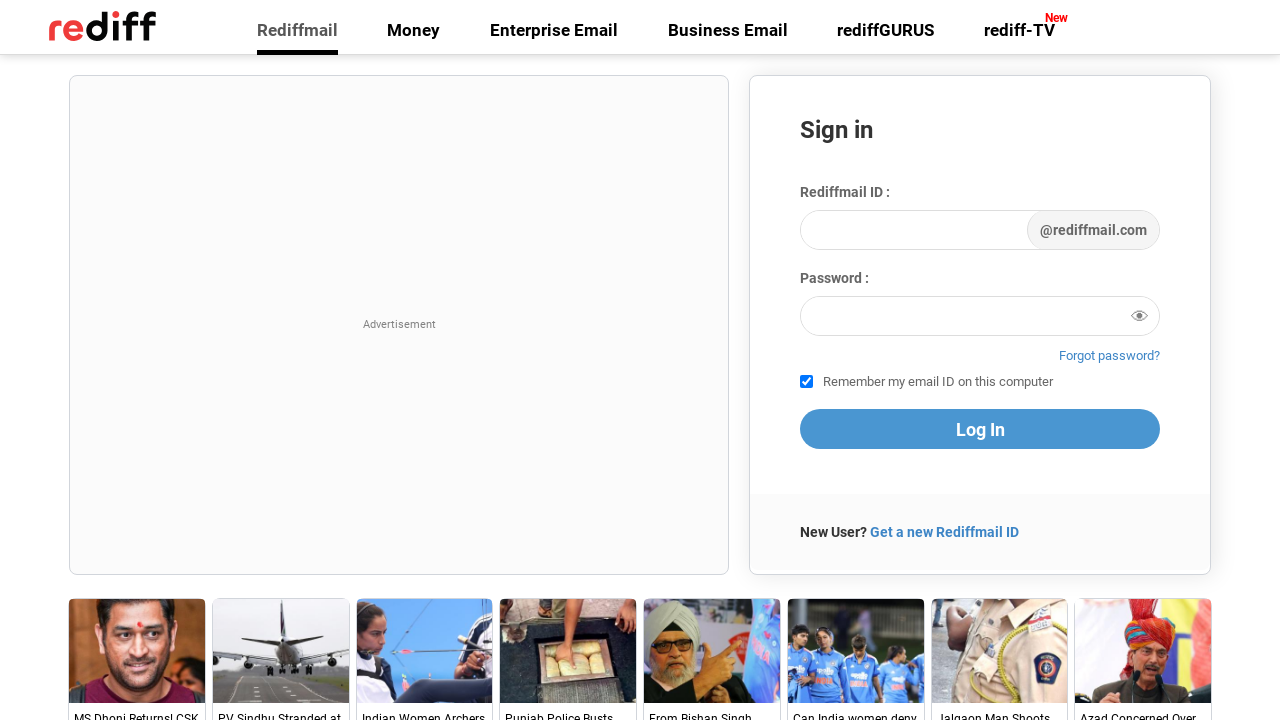

Login page loaded successfully
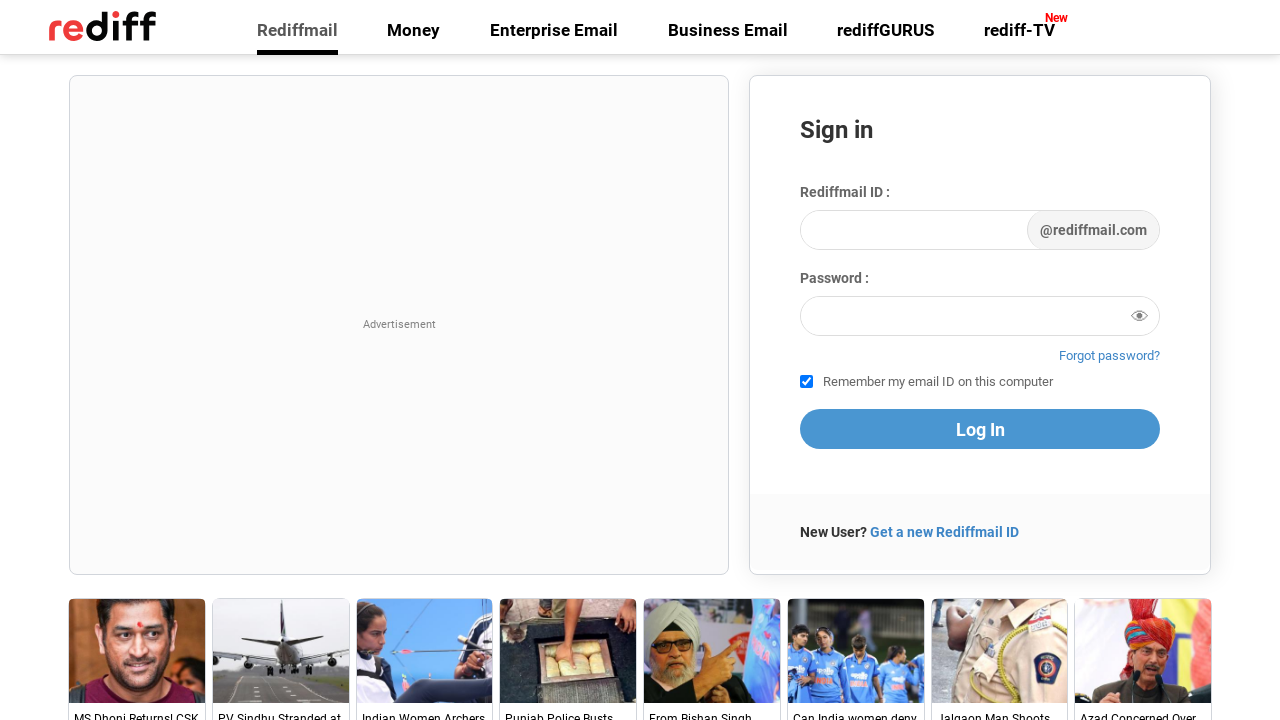

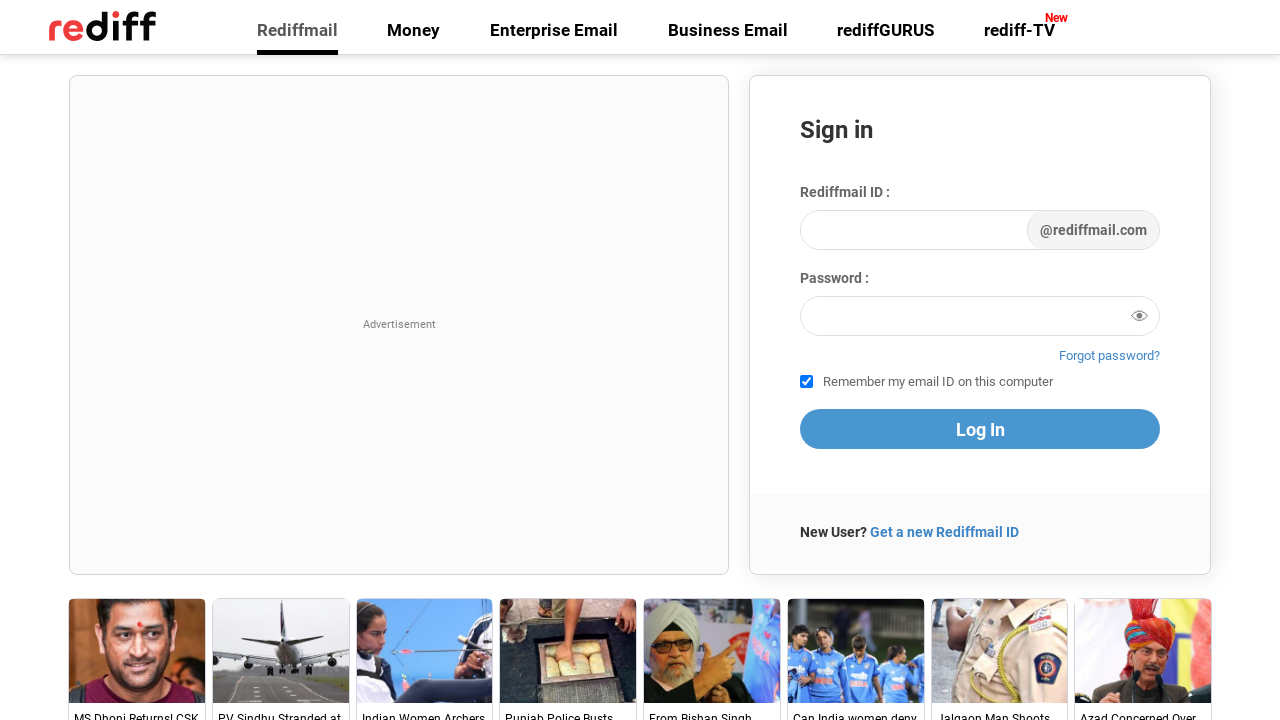